Tests that the Clear completed button displays correct text after completing a todo

Starting URL: https://demo.playwright.dev/todomvc

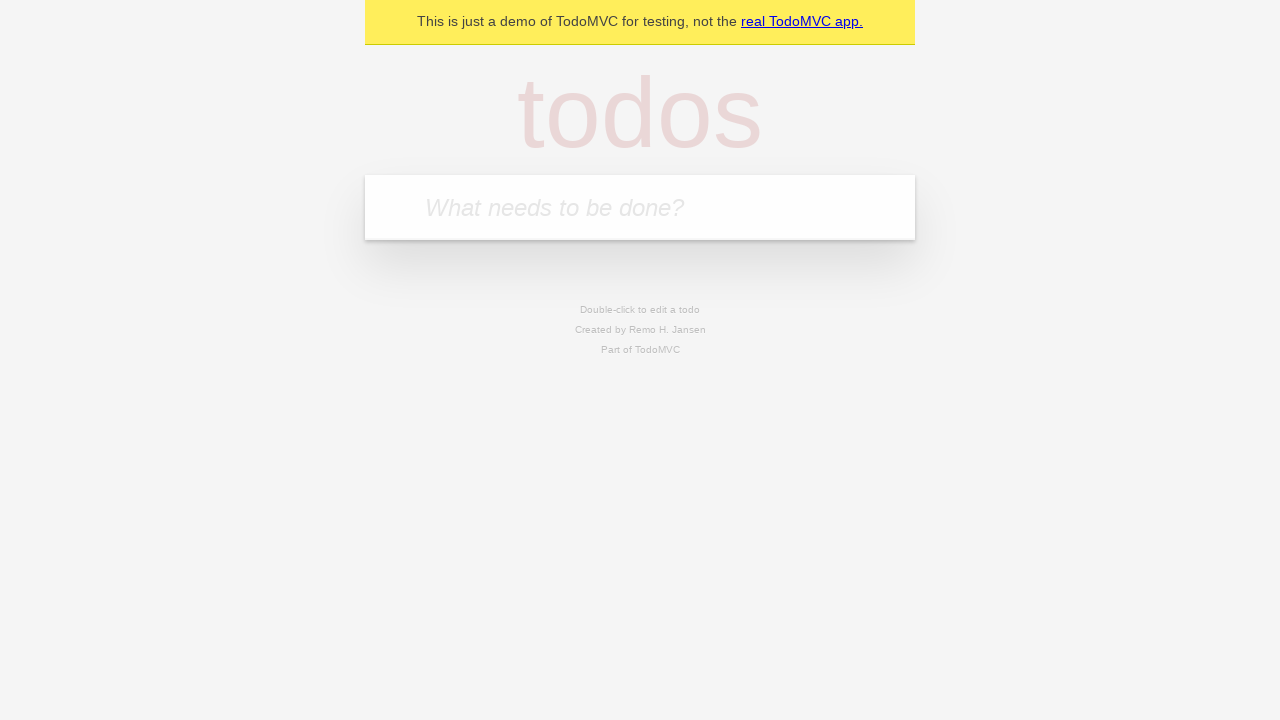

Filled todo input with 'buy some cheese' on internal:attr=[placeholder="What needs to be done?"i]
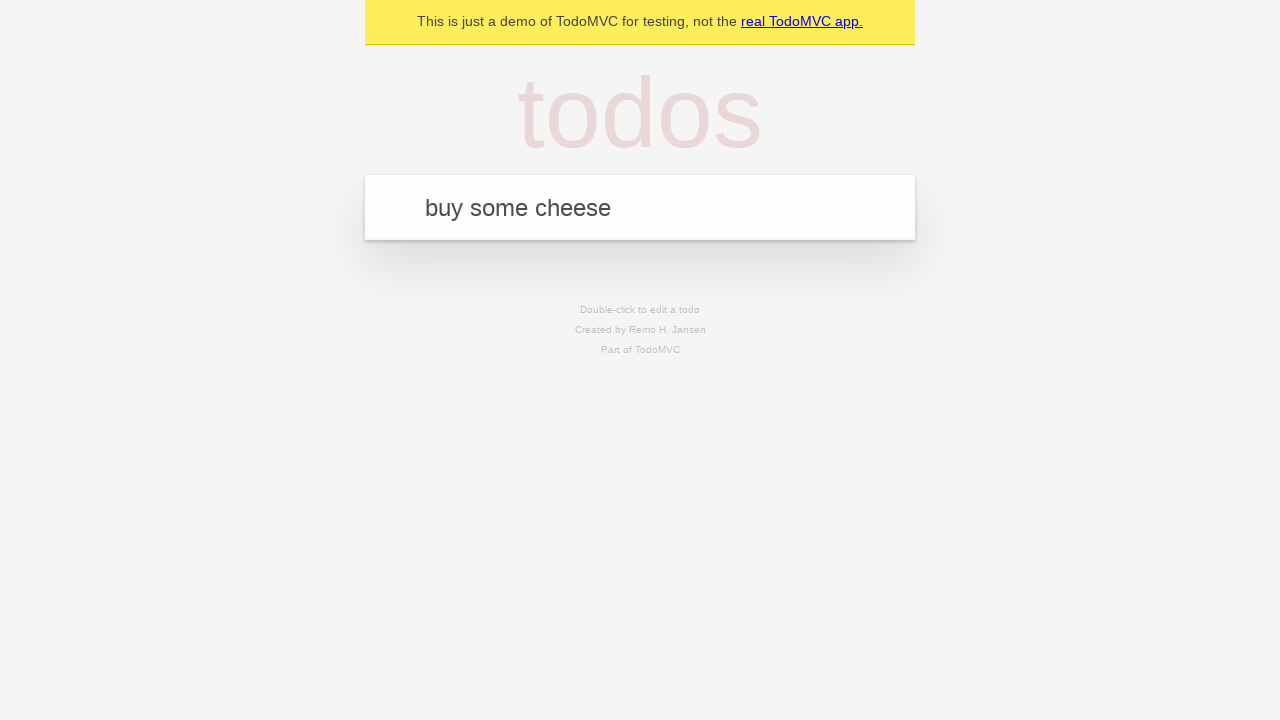

Pressed Enter to create todo 'buy some cheese' on internal:attr=[placeholder="What needs to be done?"i]
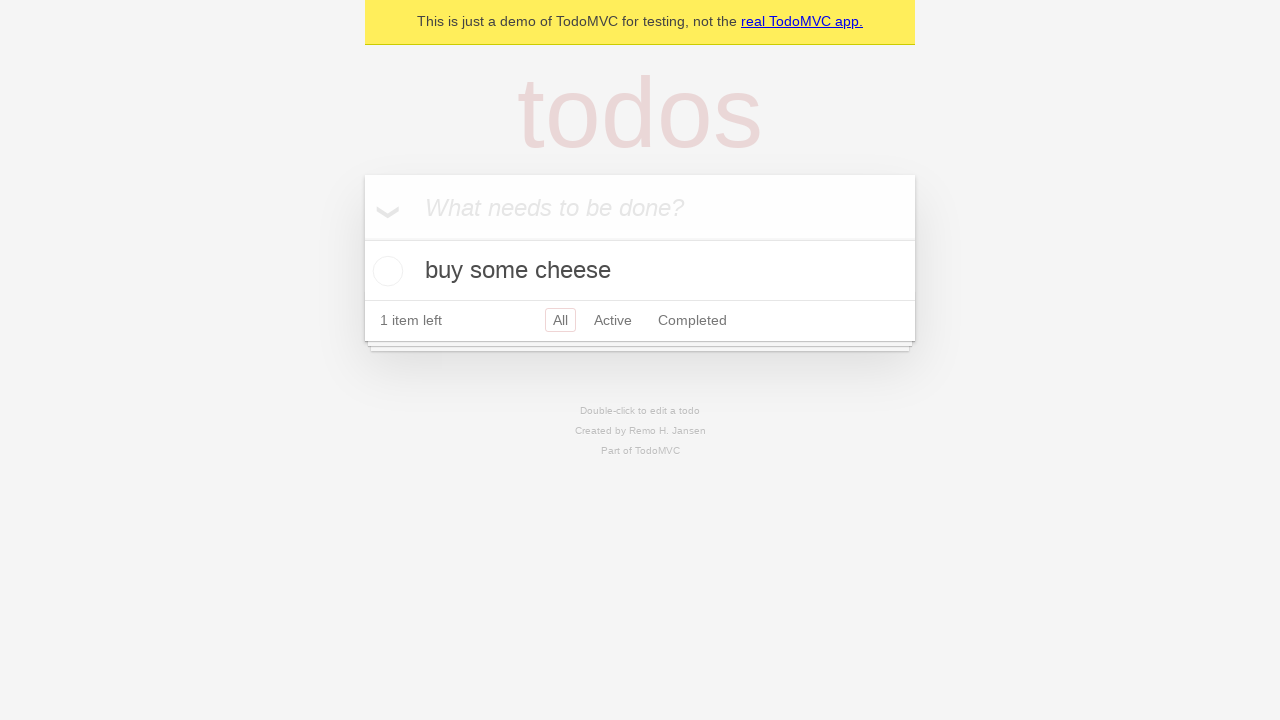

Filled todo input with 'feed the cat' on internal:attr=[placeholder="What needs to be done?"i]
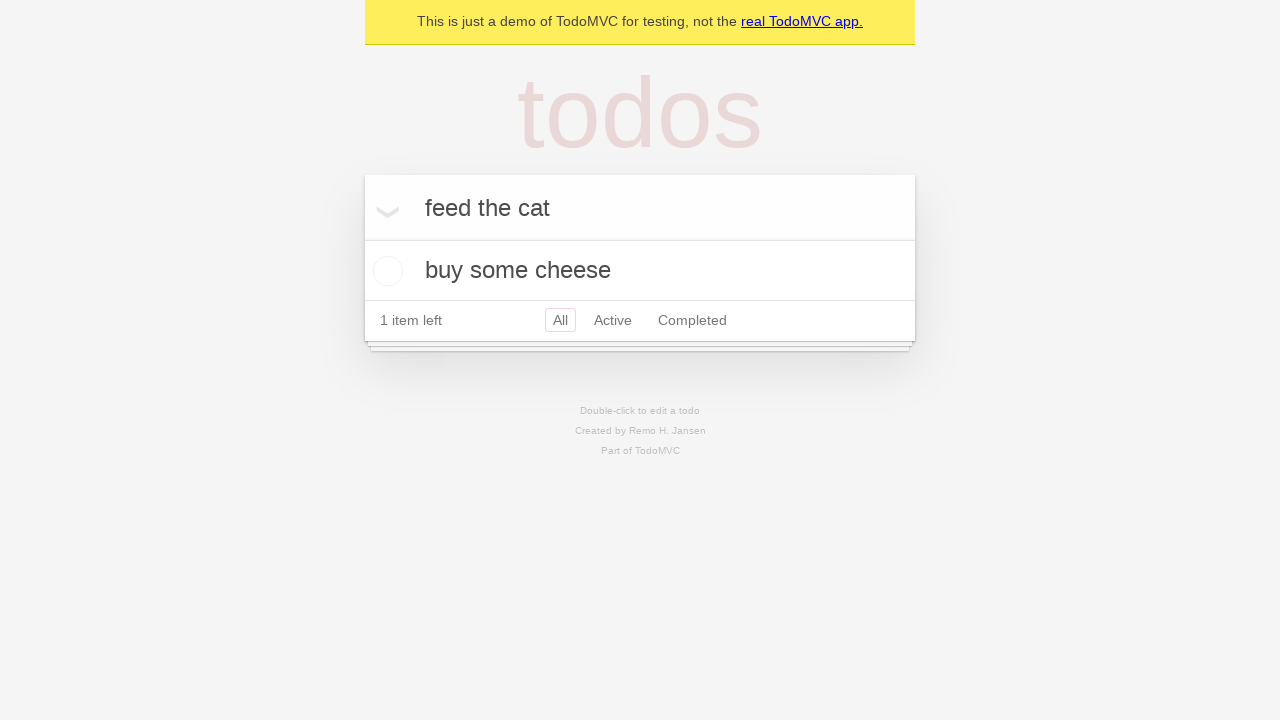

Pressed Enter to create todo 'feed the cat' on internal:attr=[placeholder="What needs to be done?"i]
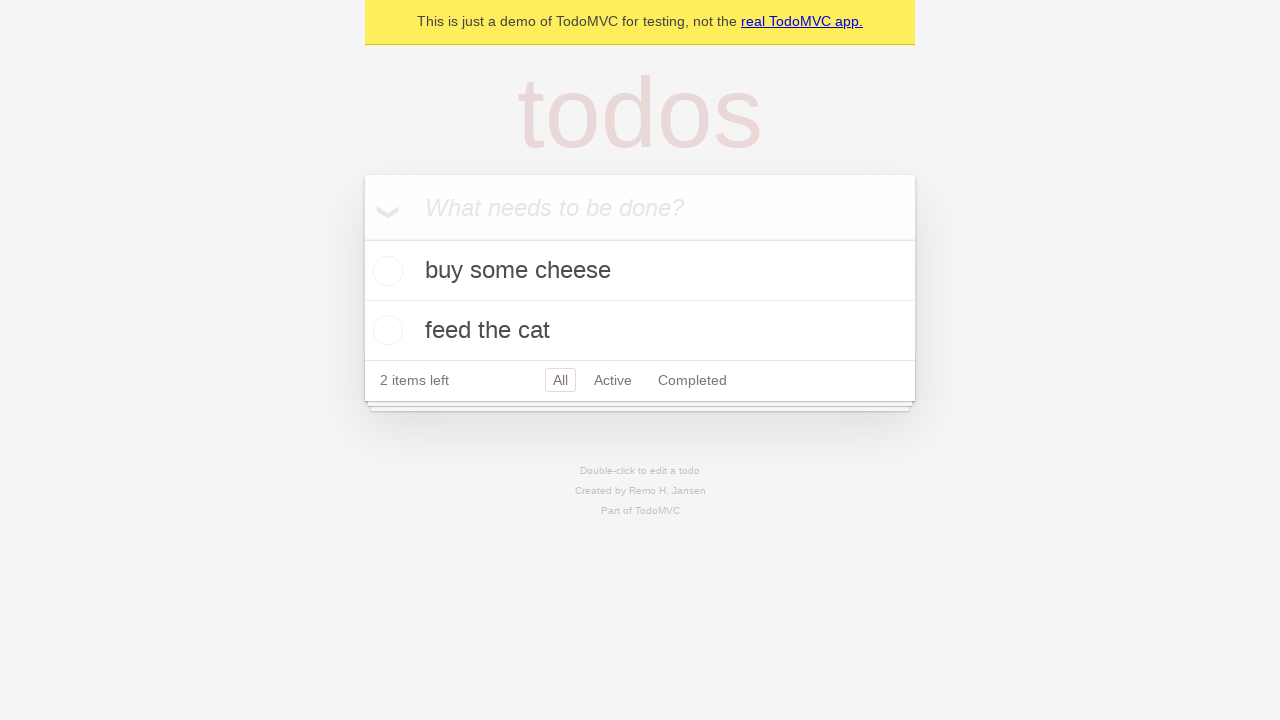

Filled todo input with 'book a doctors appointment' on internal:attr=[placeholder="What needs to be done?"i]
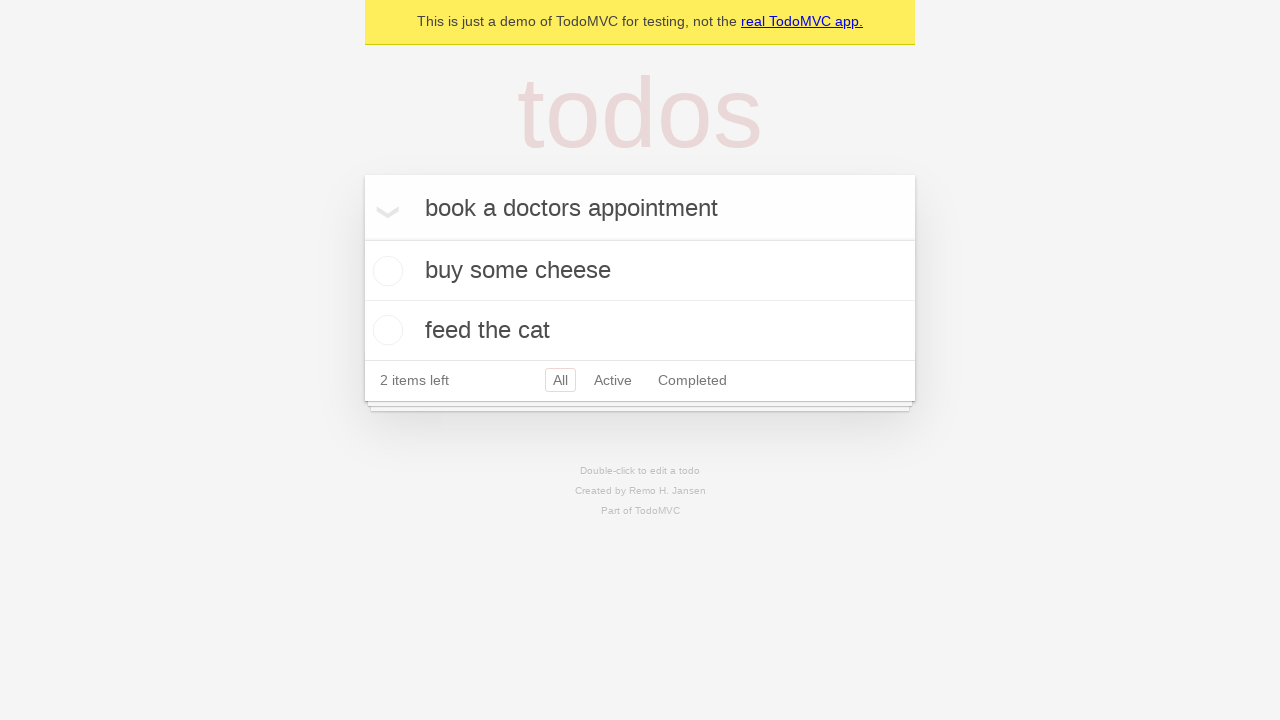

Pressed Enter to create todo 'book a doctors appointment' on internal:attr=[placeholder="What needs to be done?"i]
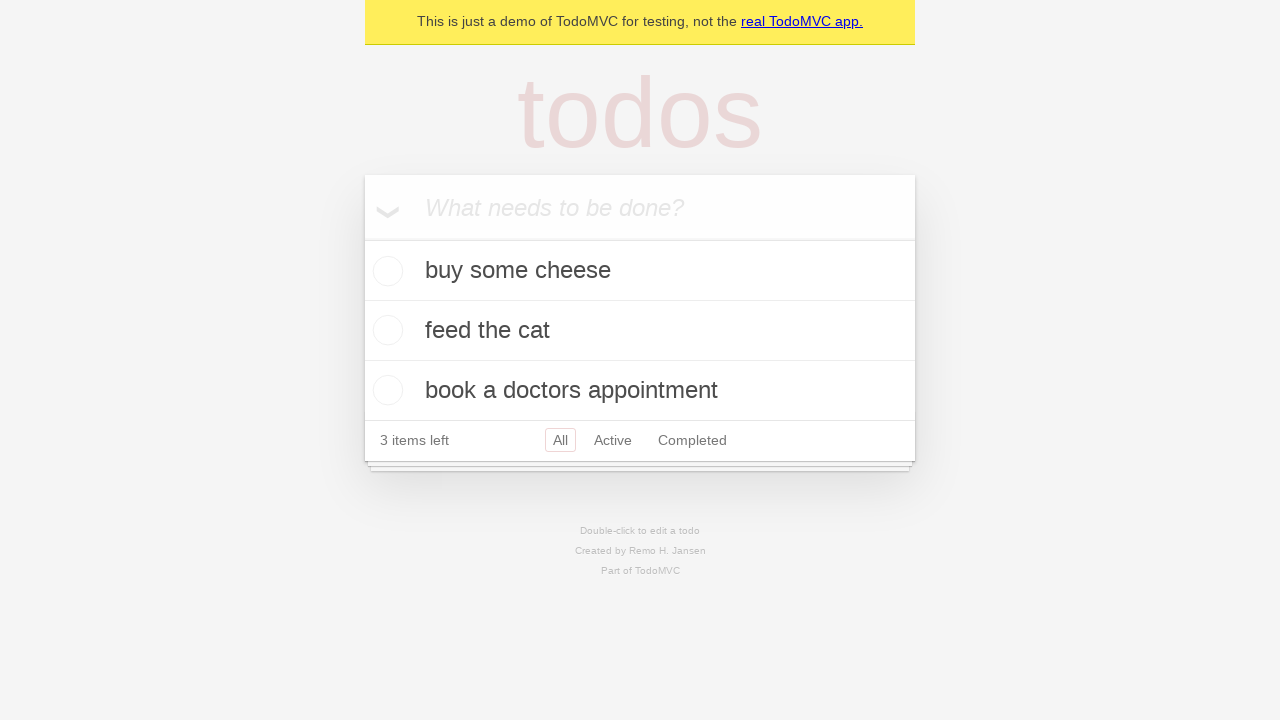

Third todo item appeared
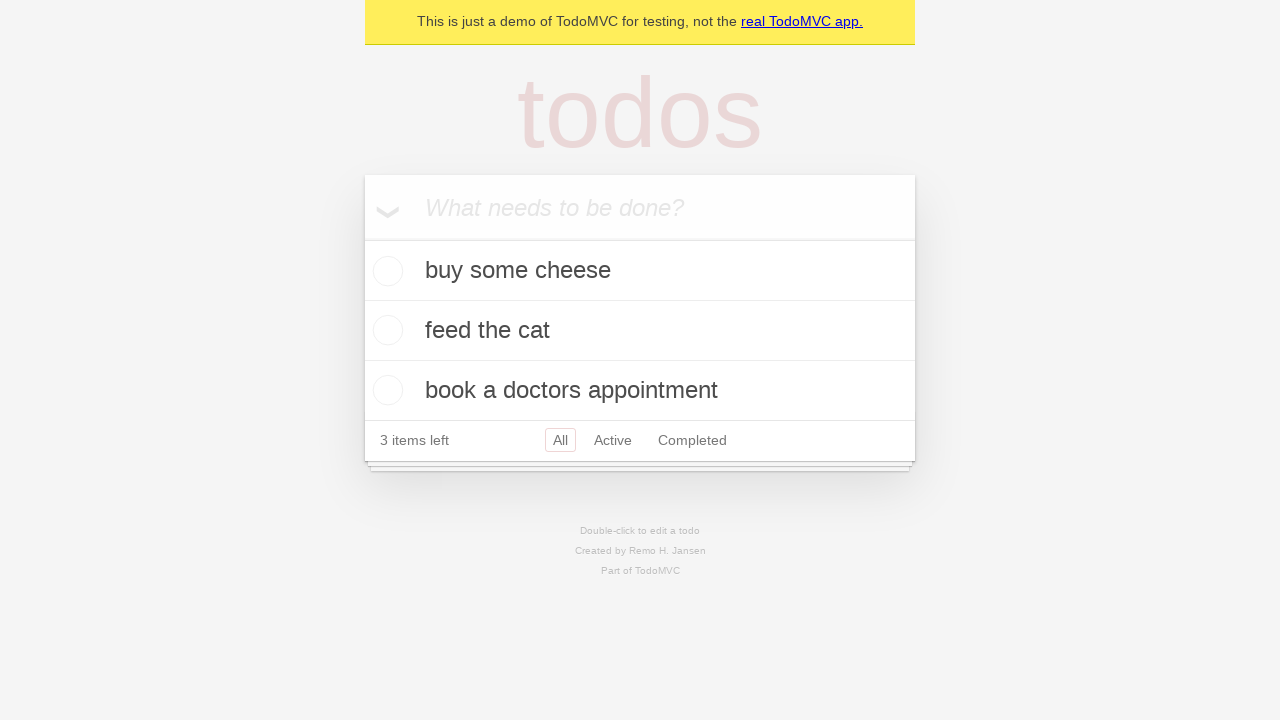

Checked first todo item as completed at (385, 271) on .todo-list li .toggle >> nth=0
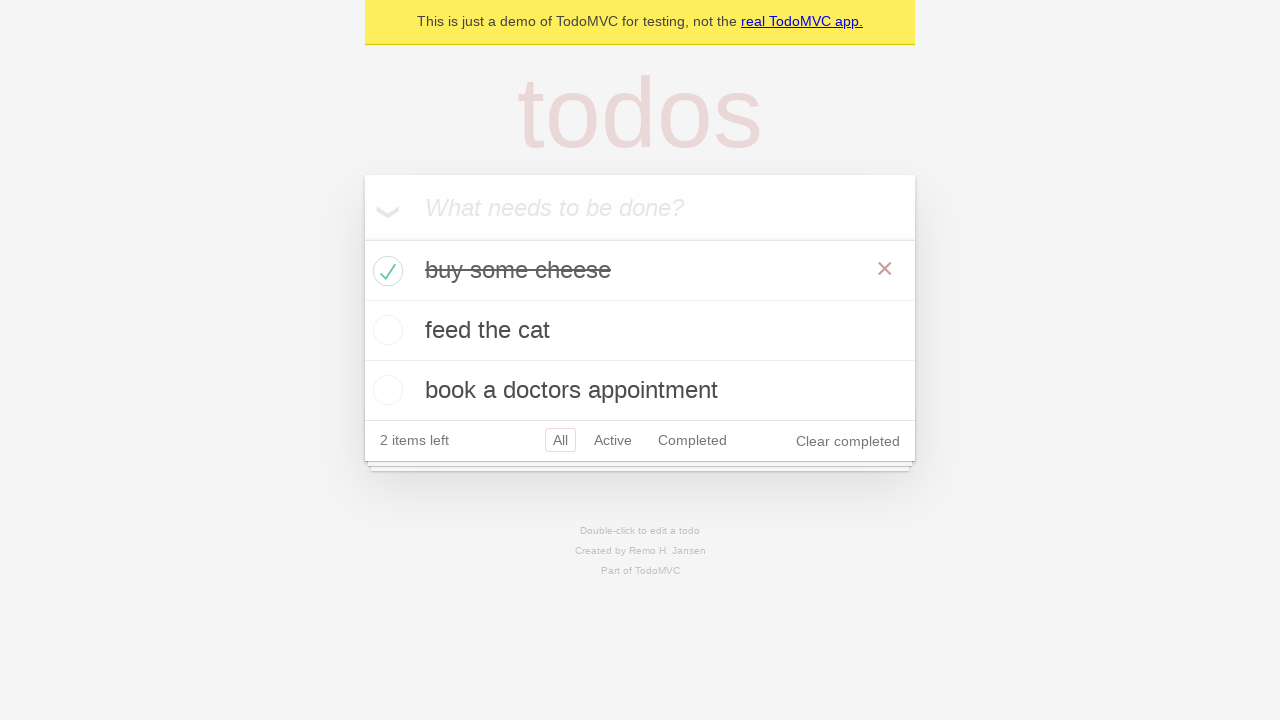

Clear completed button is now visible
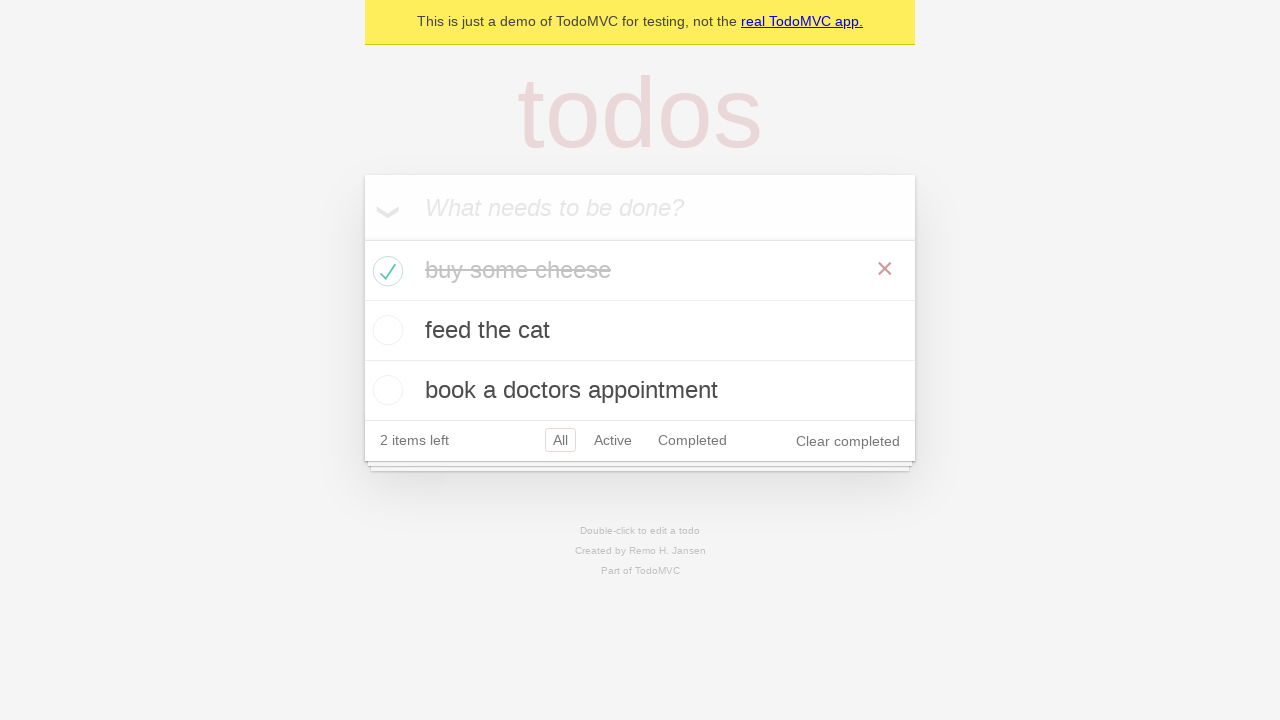

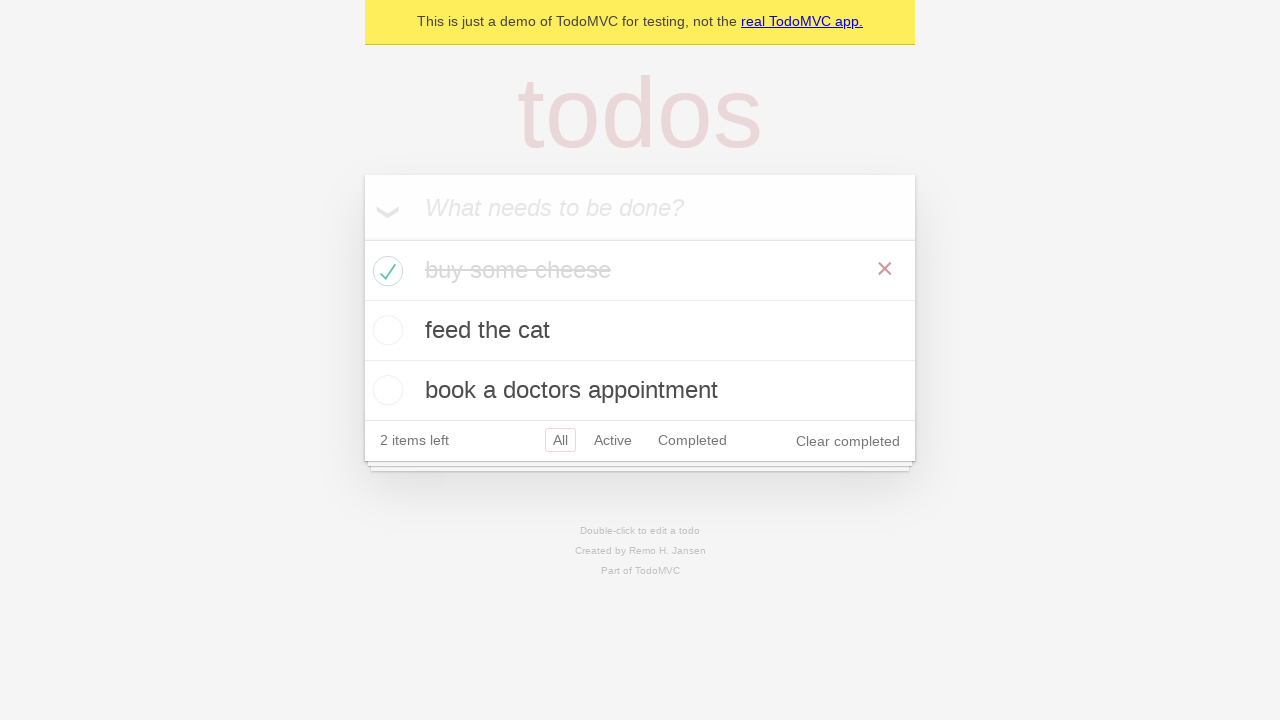